Automates a typing practice game by configuring settings, starting the game, and typing the displayed text characters

Starting URL: https://manabi-gakushu.benesse.ne.jp/gakushu/typing/homeposition.html

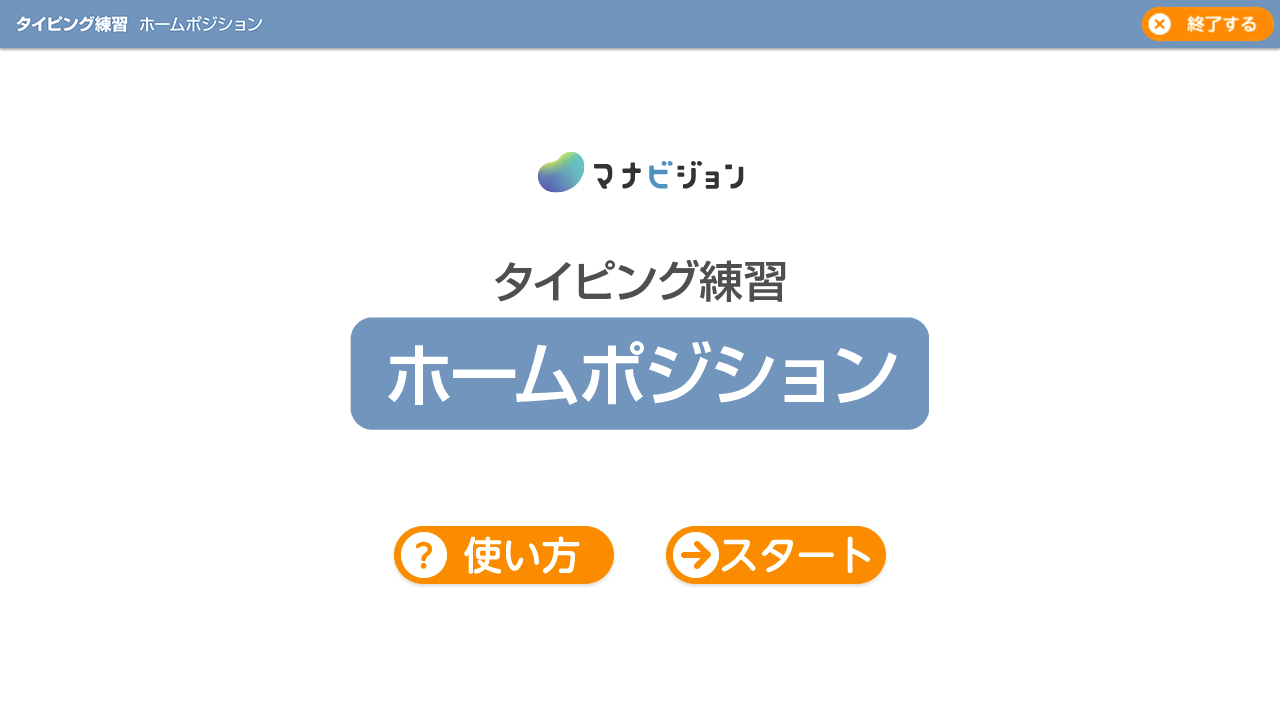

Clicked settings button at (776, 558) on #goSettingButton
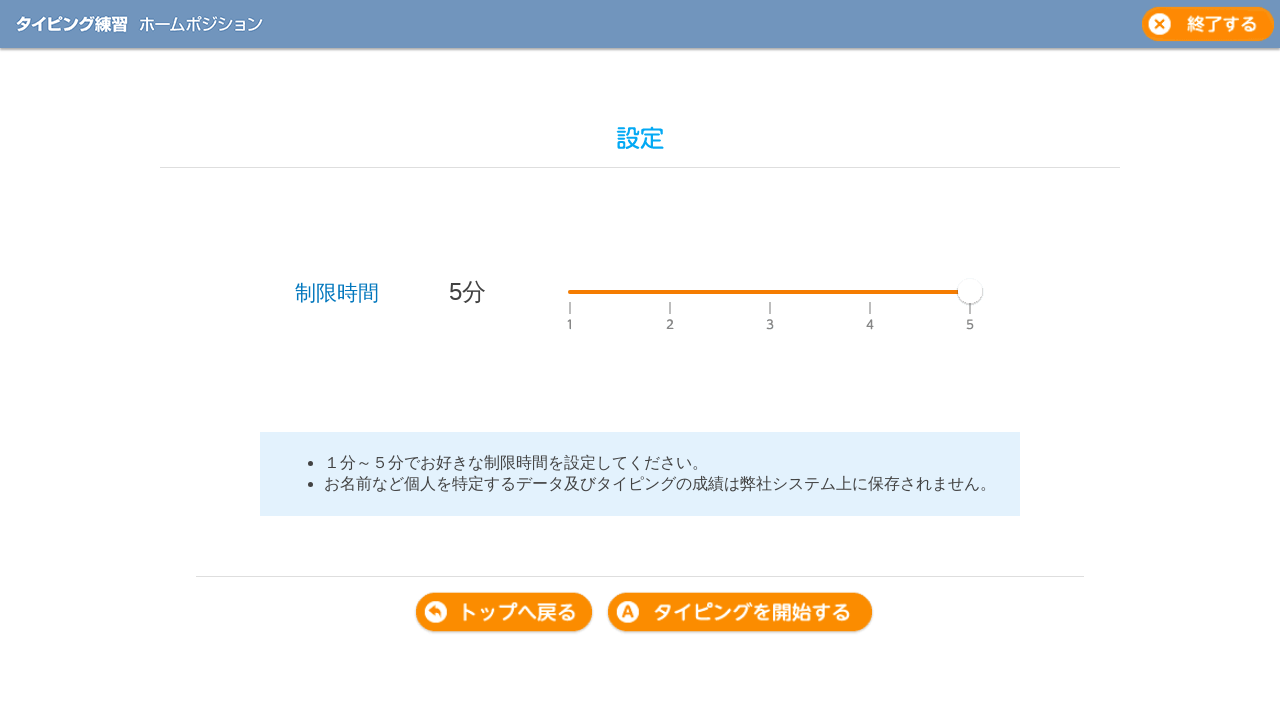

Clicked time limit button at (970, 293) on #timeLimitButton
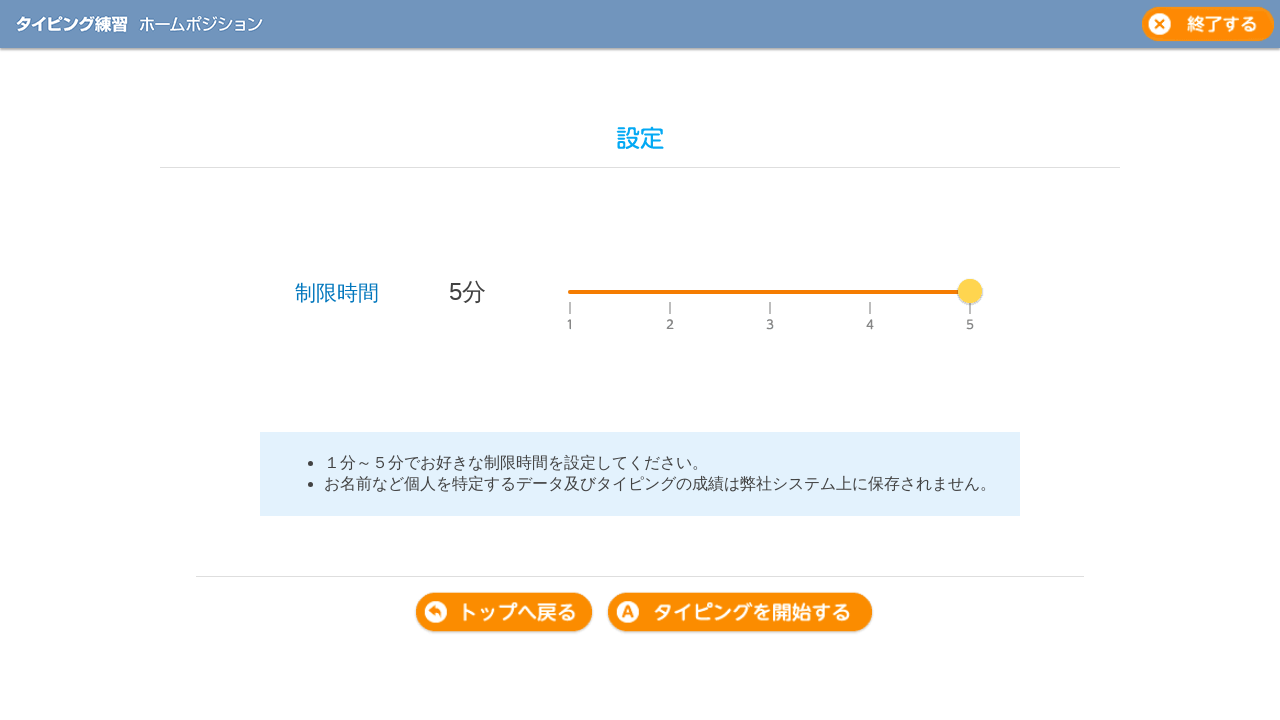

Pressed ArrowLeft to navigate time limit options
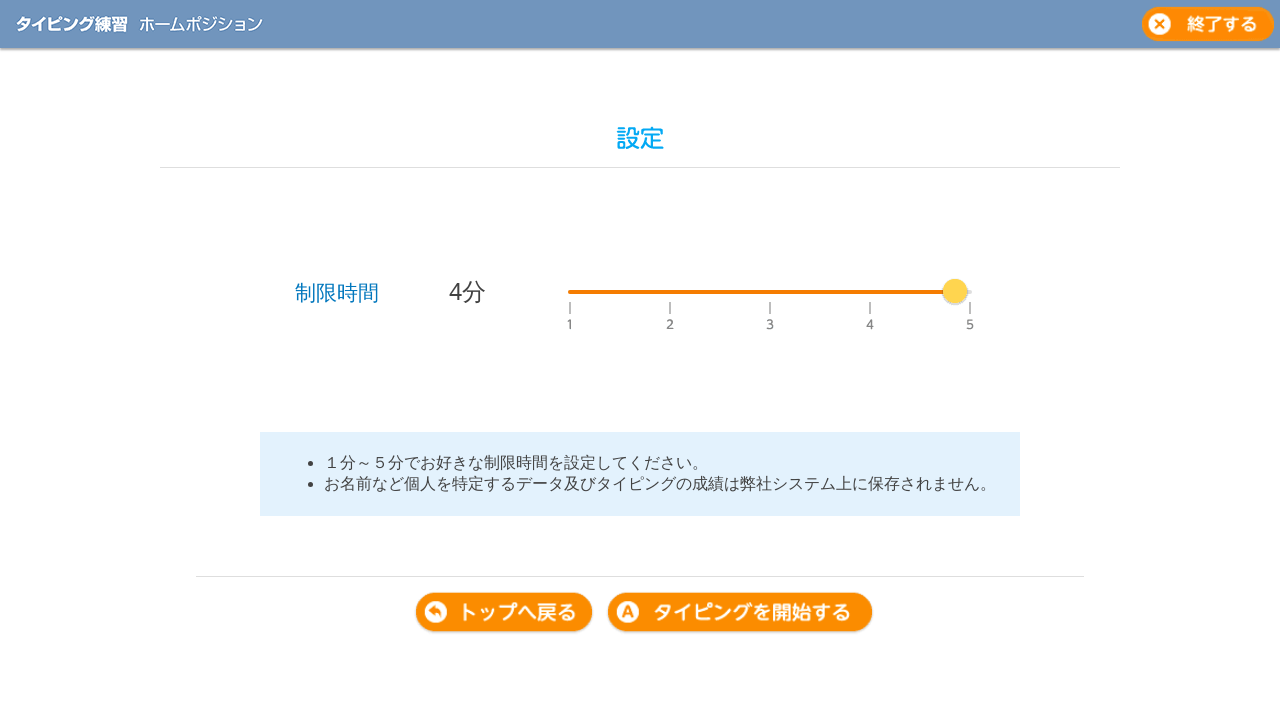

Pressed ArrowLeft again to navigate time limit options
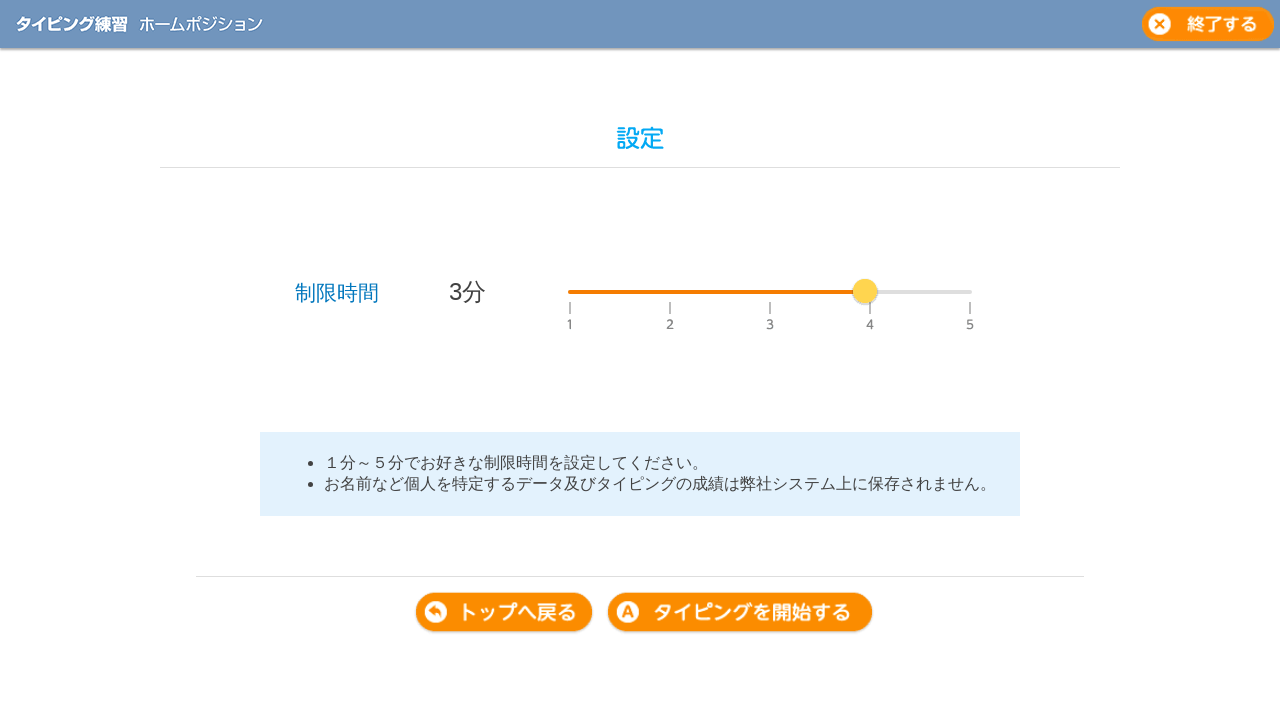

Clicked typing practice button to start game at (740, 613) on .typingButton
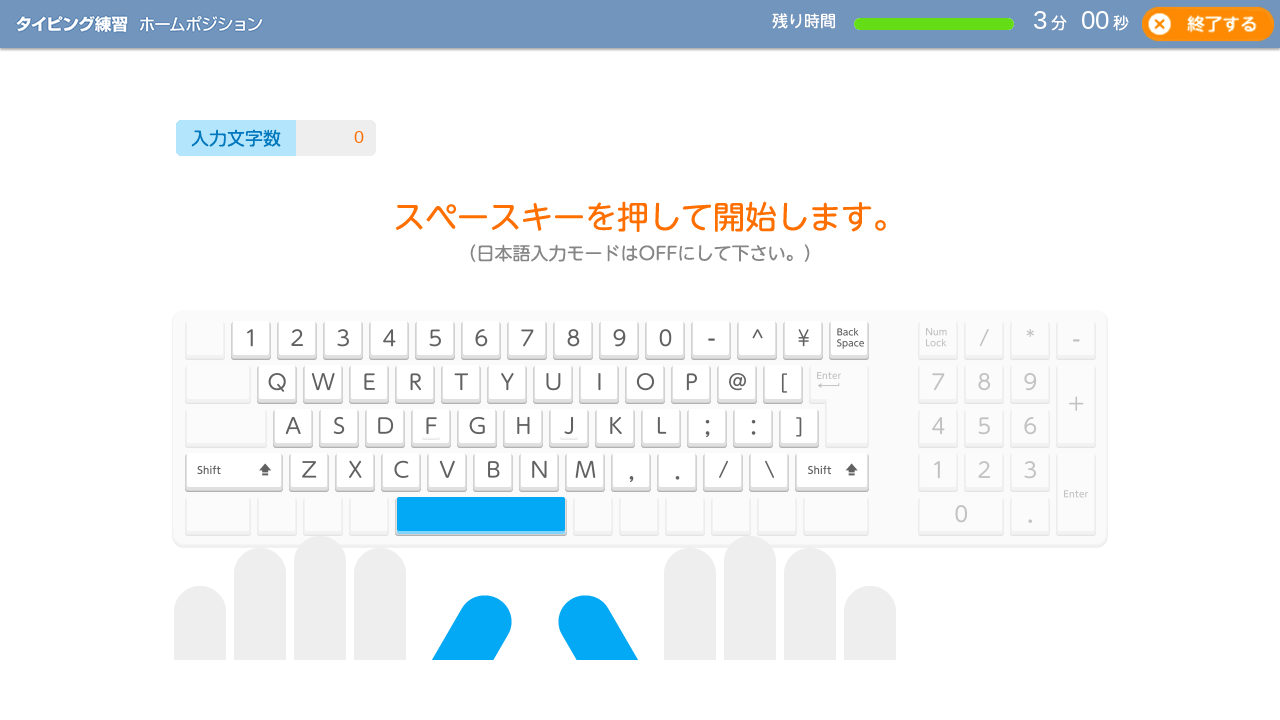

Pressed Space to begin typing practice
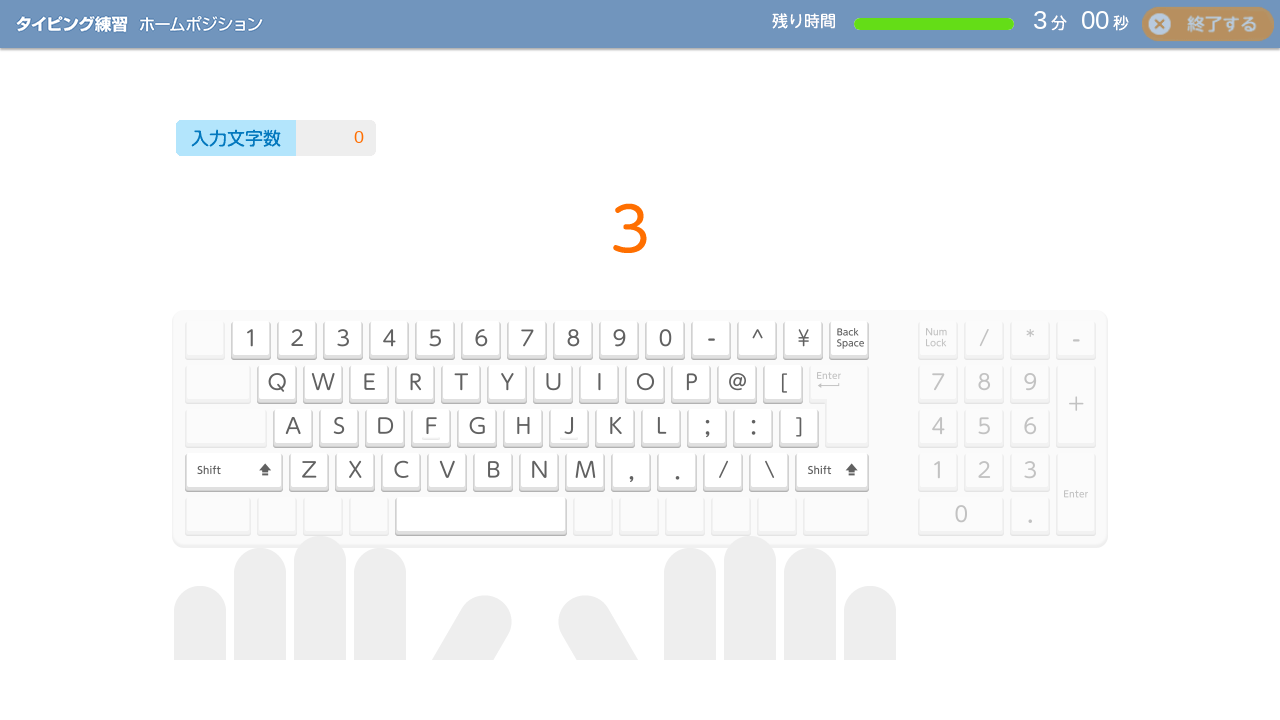

Waited 3 seconds for game to load
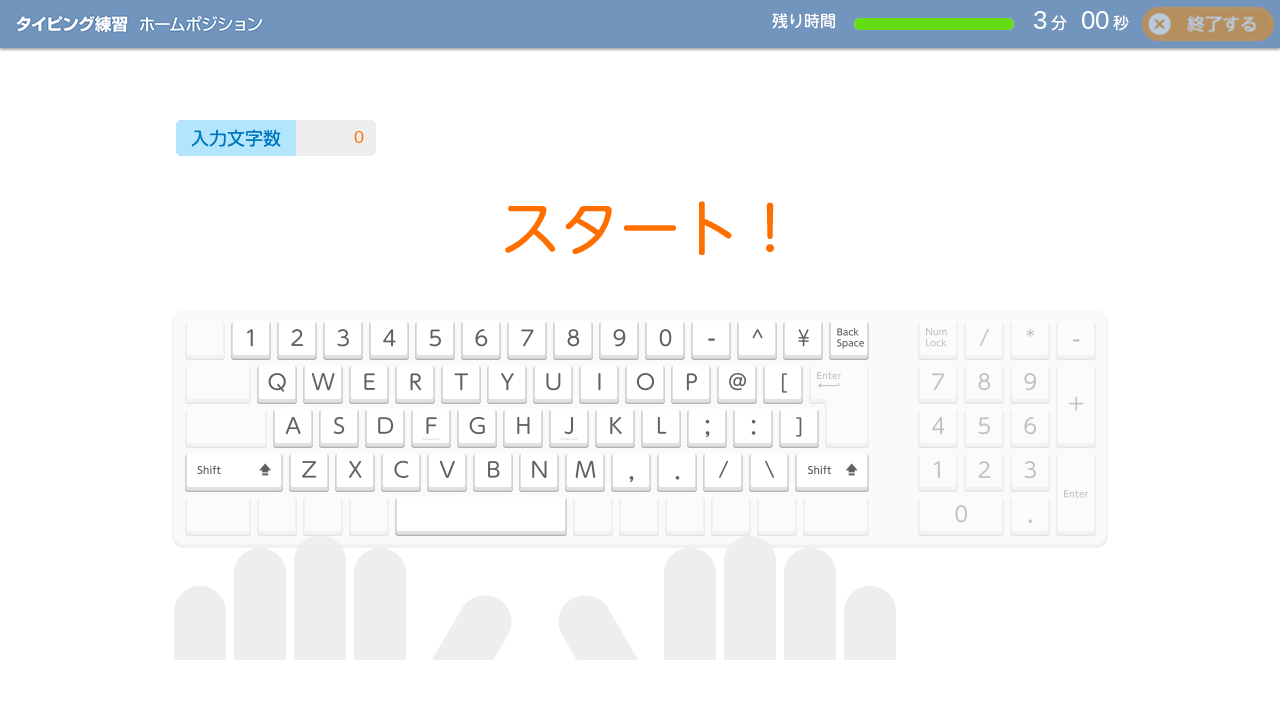

Retrieved remaining text content to type
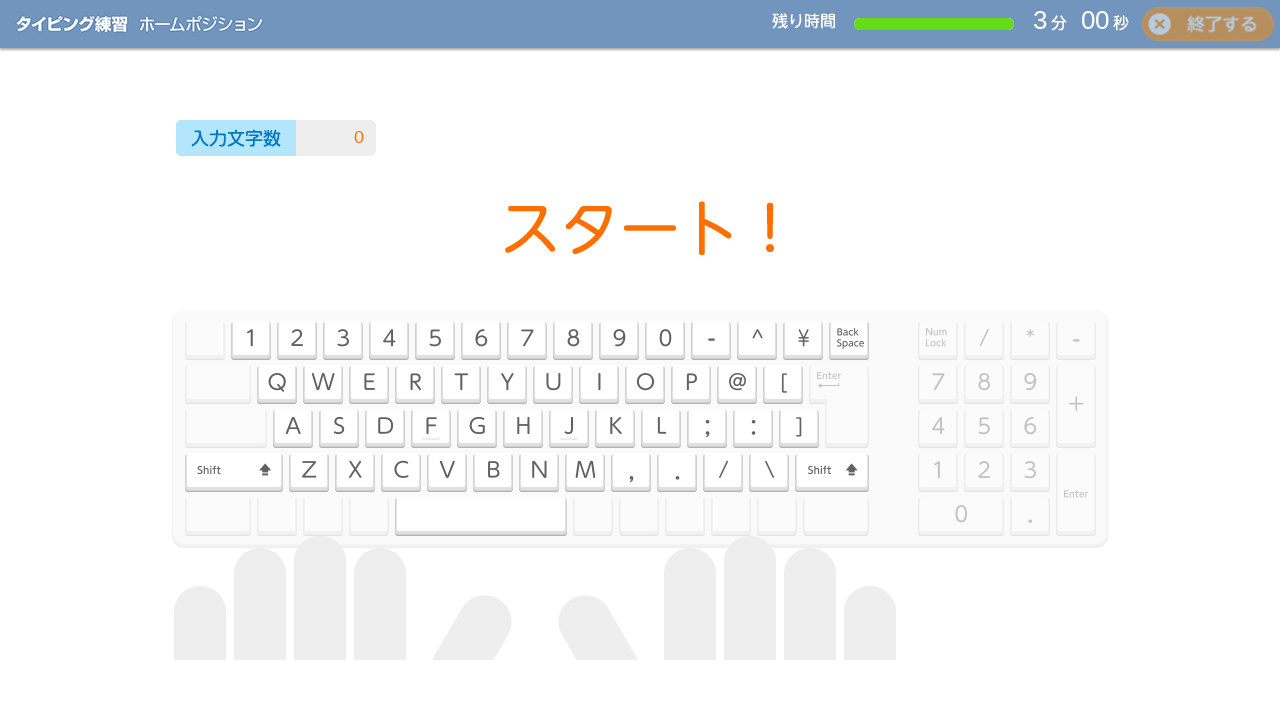

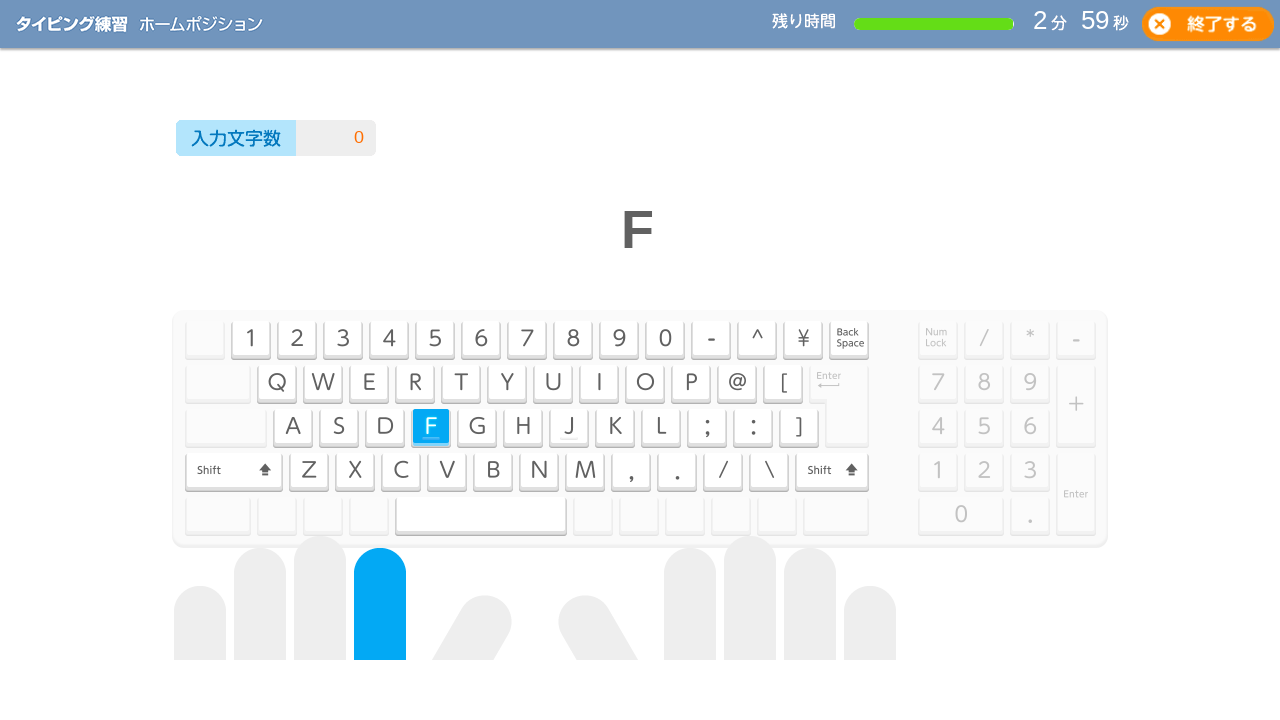